Tests successful user registration by filling out the registration form with valid data including zip code, name, email, and matching passwords, then verifies the success message.

Starting URL: https://www.sharelane.com/

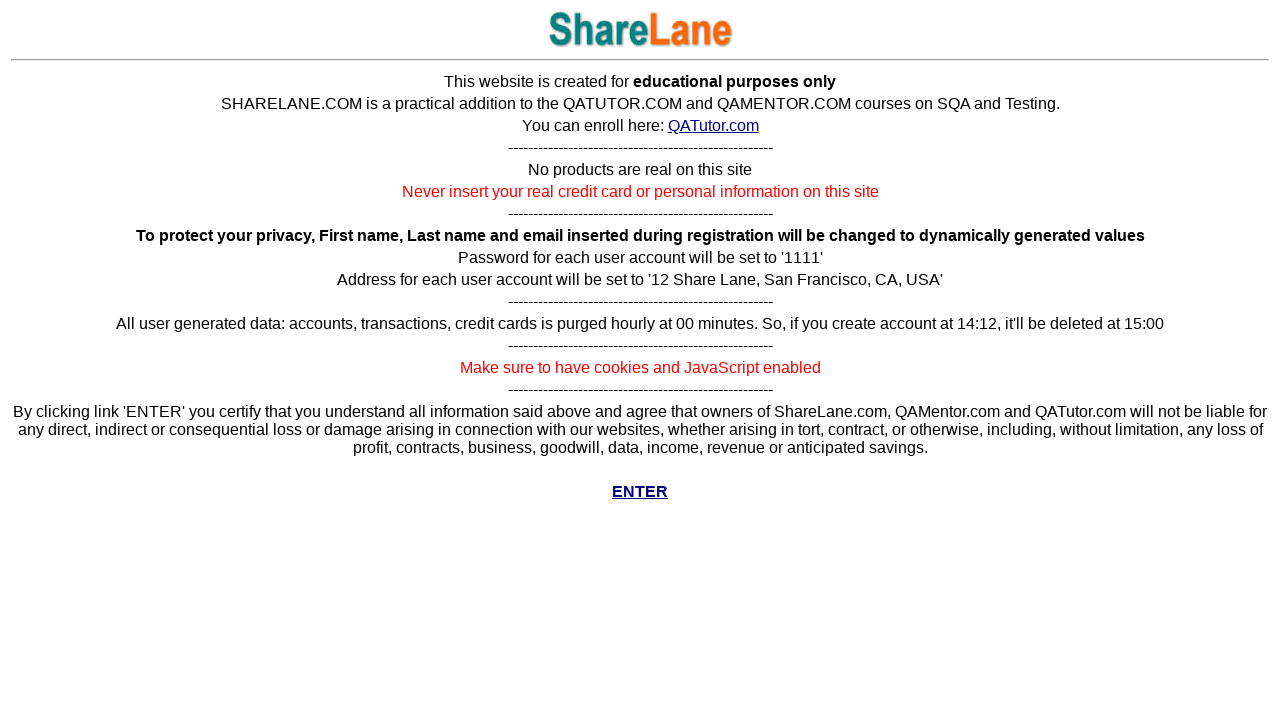

ENTER link is visible on homepage
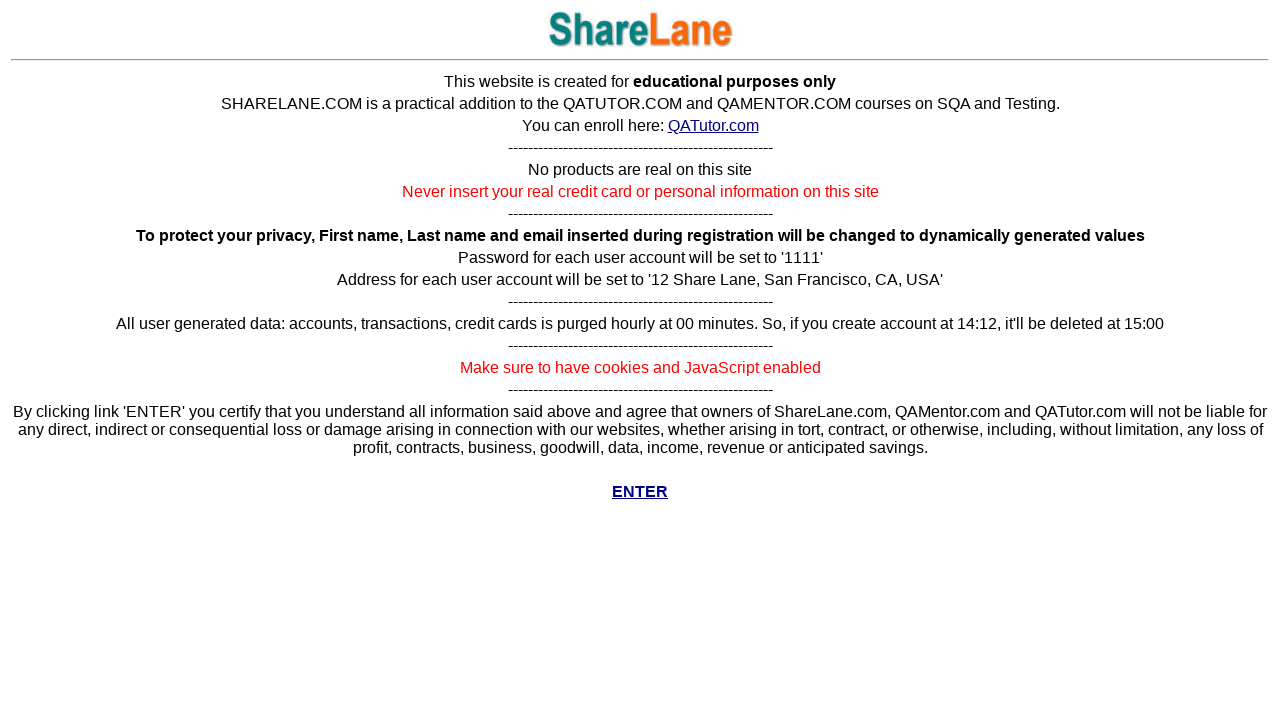

Navigated to registration page
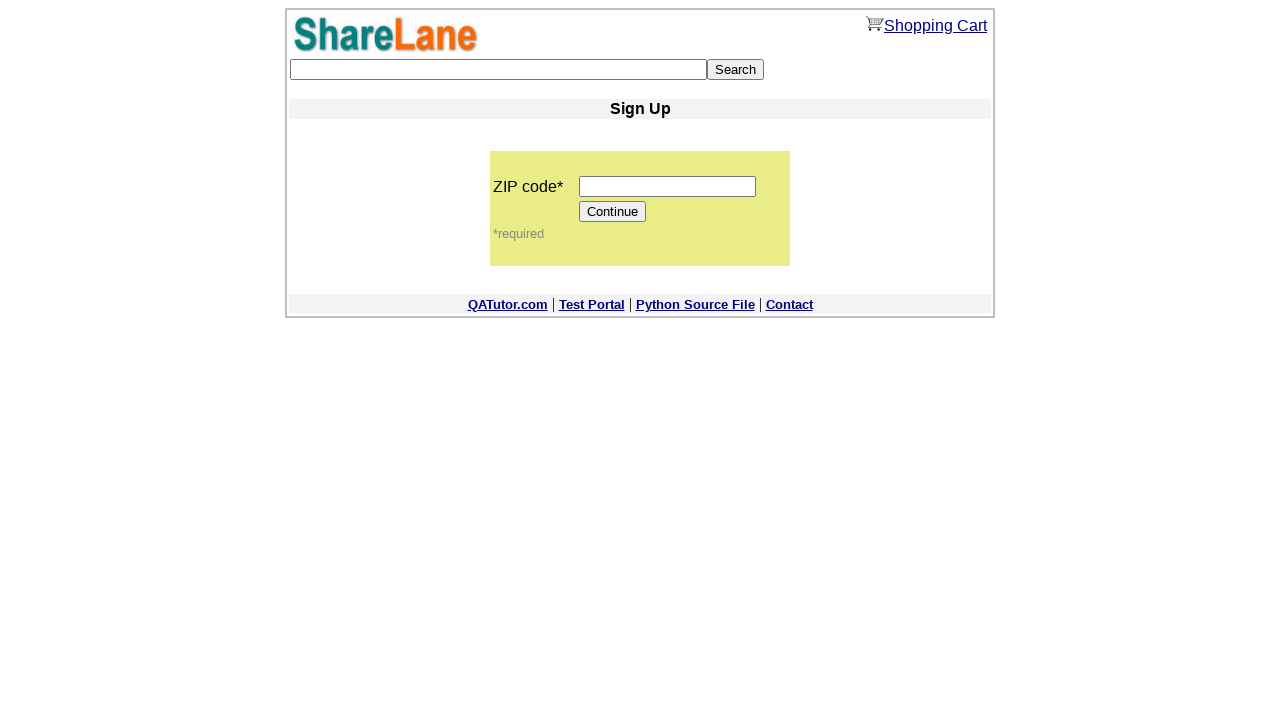

Filled zip code field with '11111' on input[name='zip_code']
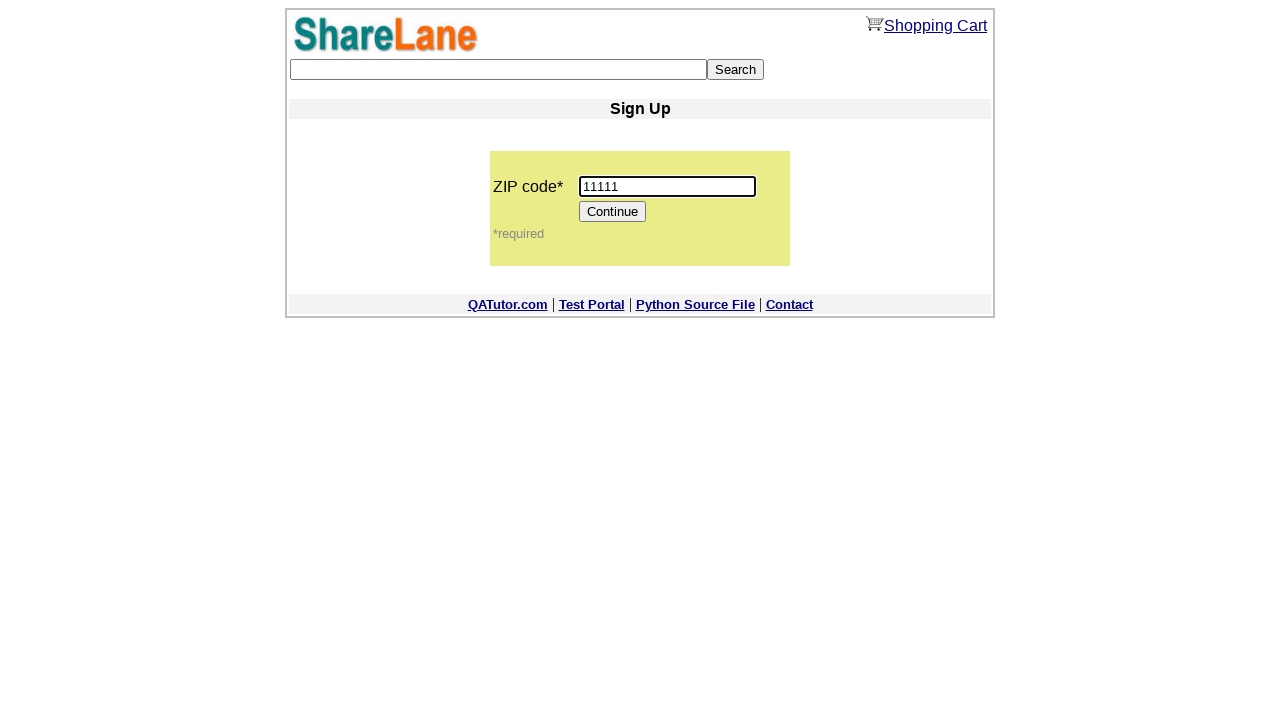

Clicked Continue button at (613, 212) on input[value='Continue']
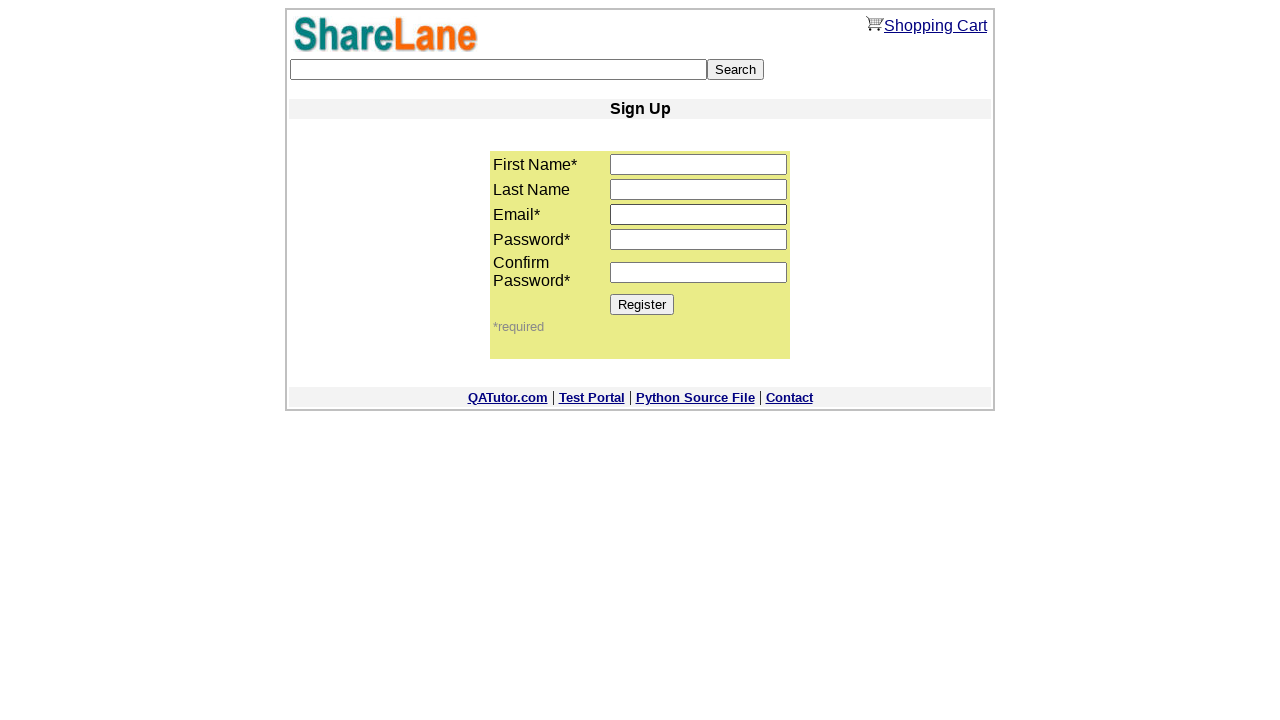

Filled first name field with 'Mikhail' on input[name='first_name']
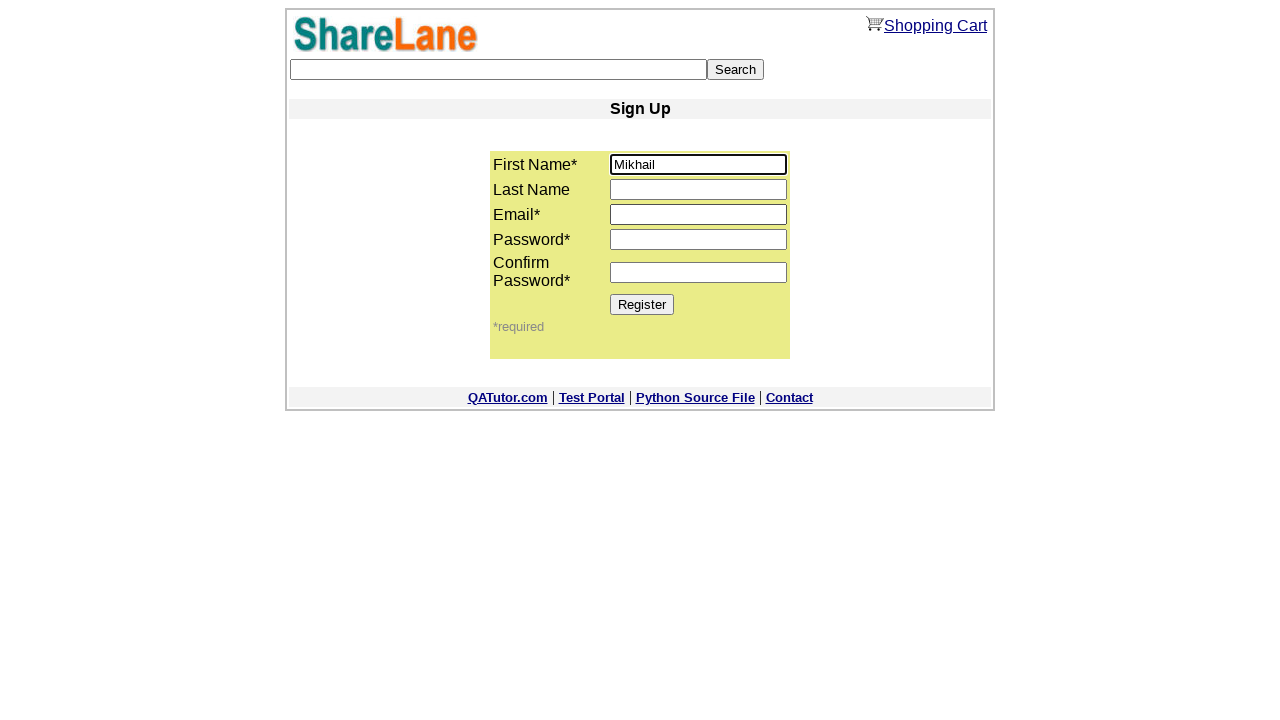

Filled last name field with 'Mikhail' on input[name='last_name']
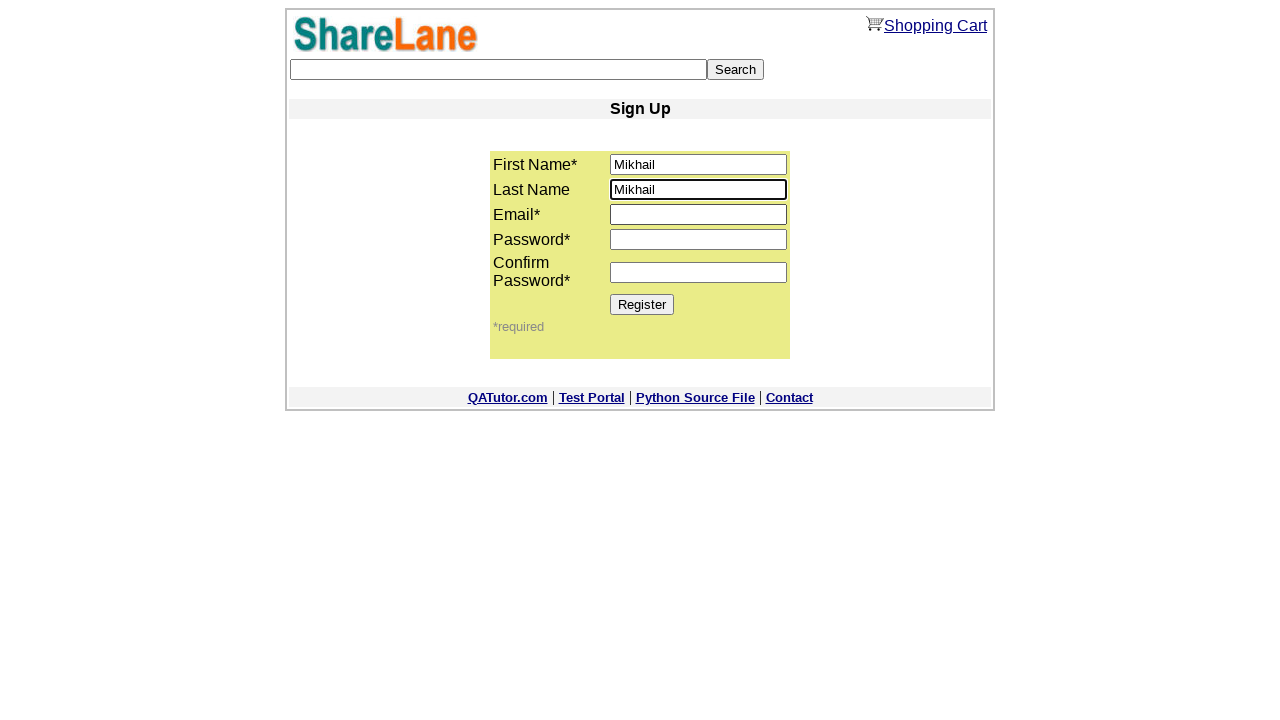

Filled email field with 'testuser7823@example.com' on input[name='email']
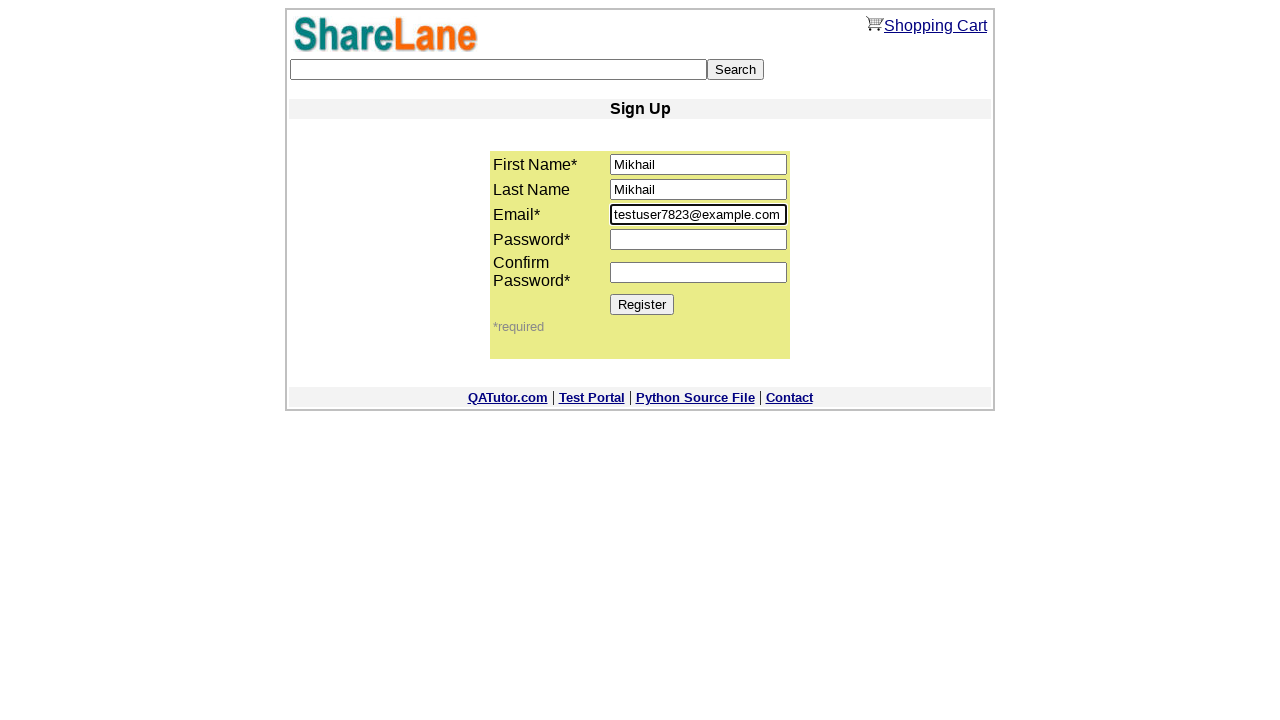

Filled password field with '11111' on input[name='password1']
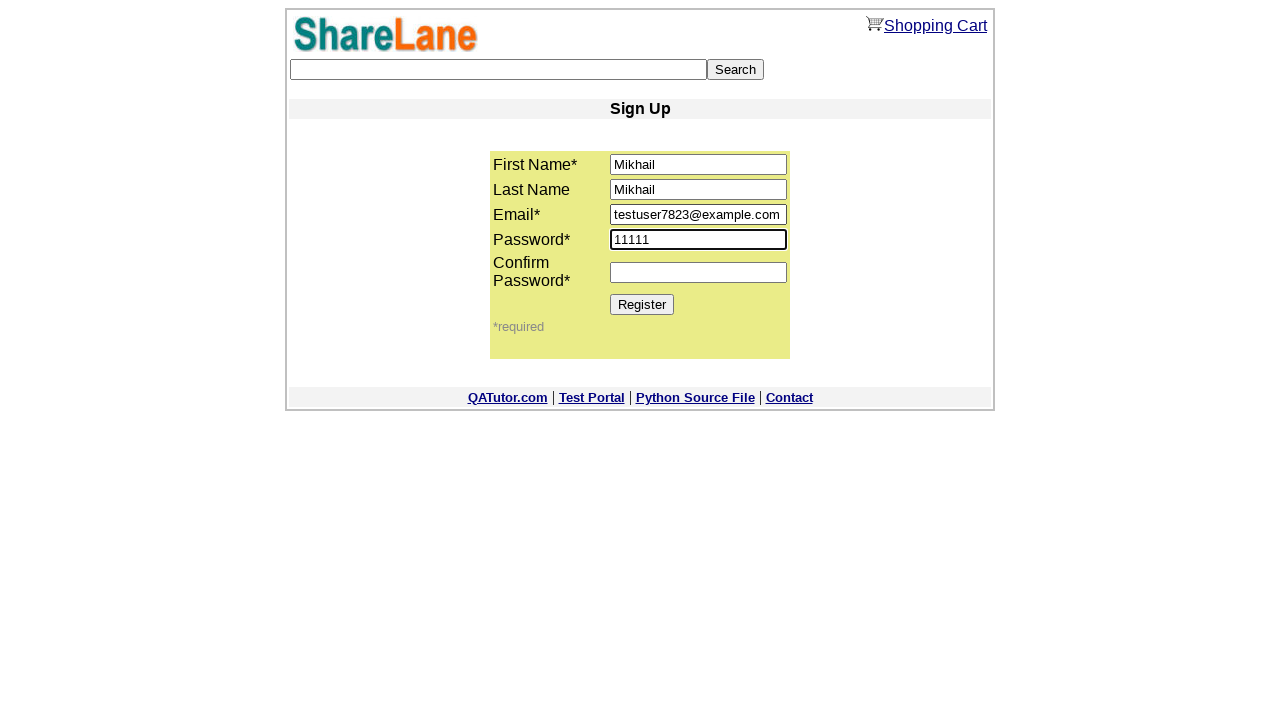

Filled password confirmation field with '11111' on input[name='password2']
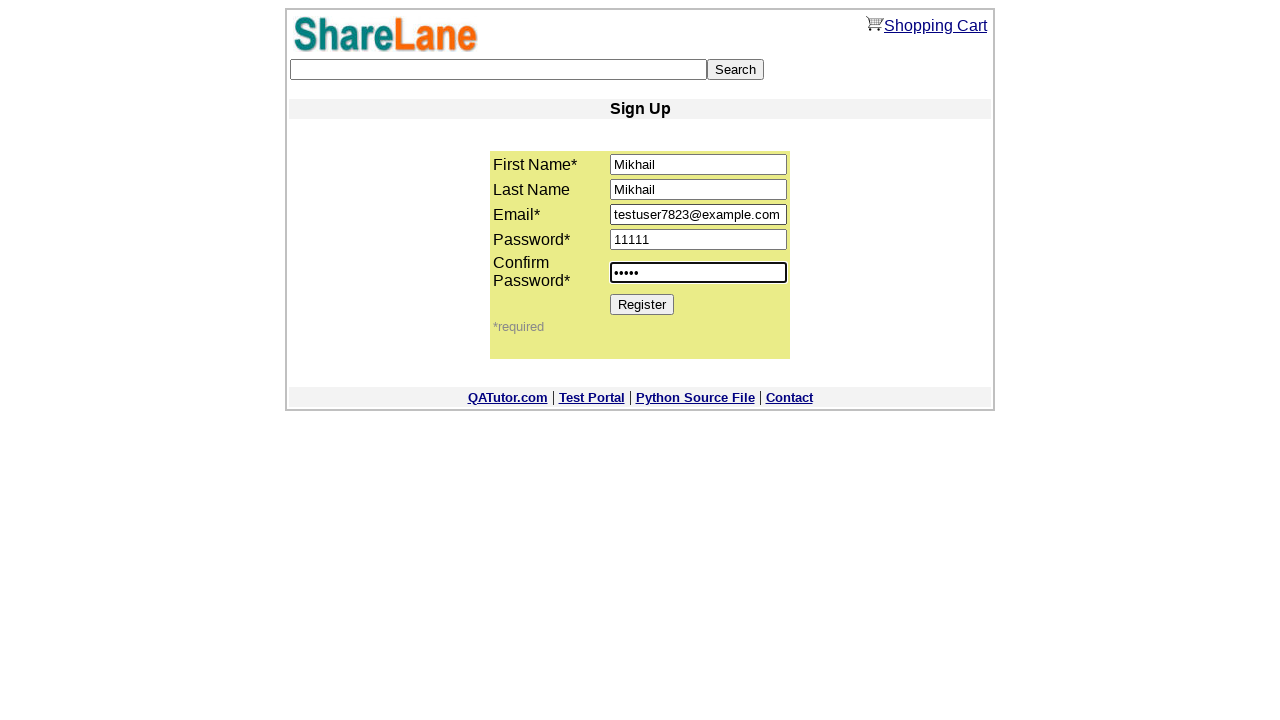

Clicked Register button to submit registration form at (642, 304) on input[value='Register']
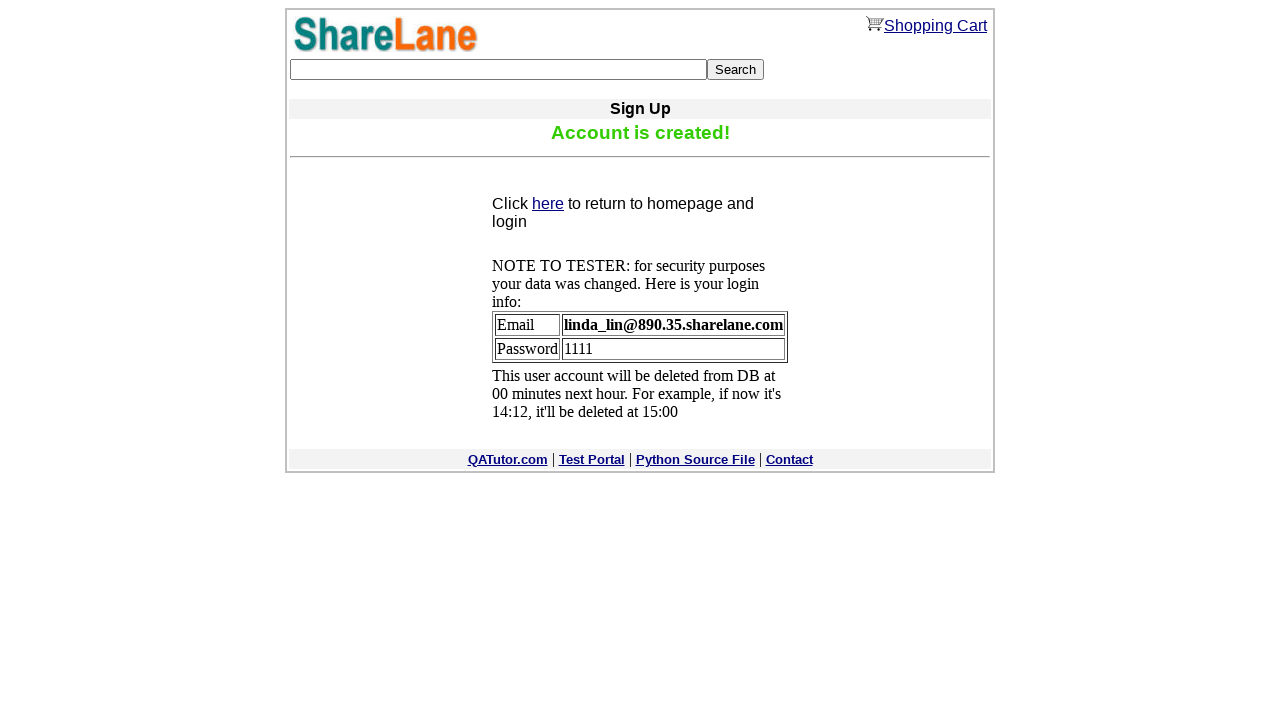

Success confirmation message appeared
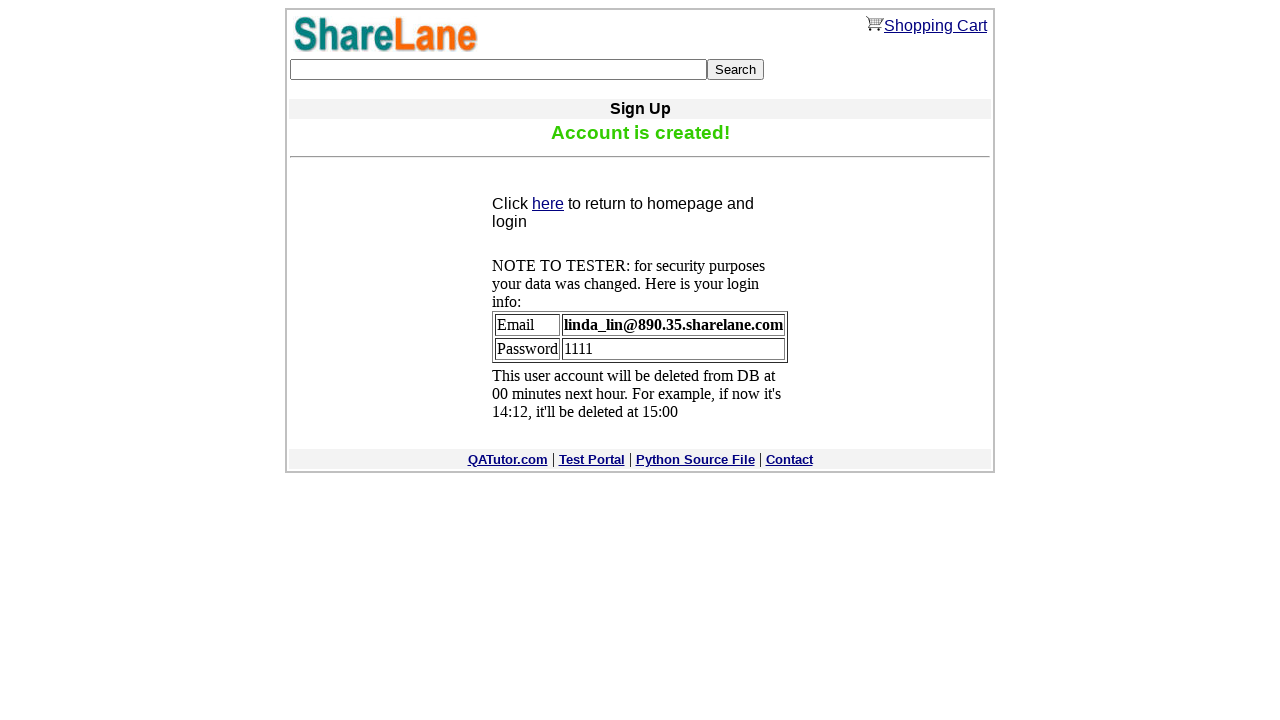

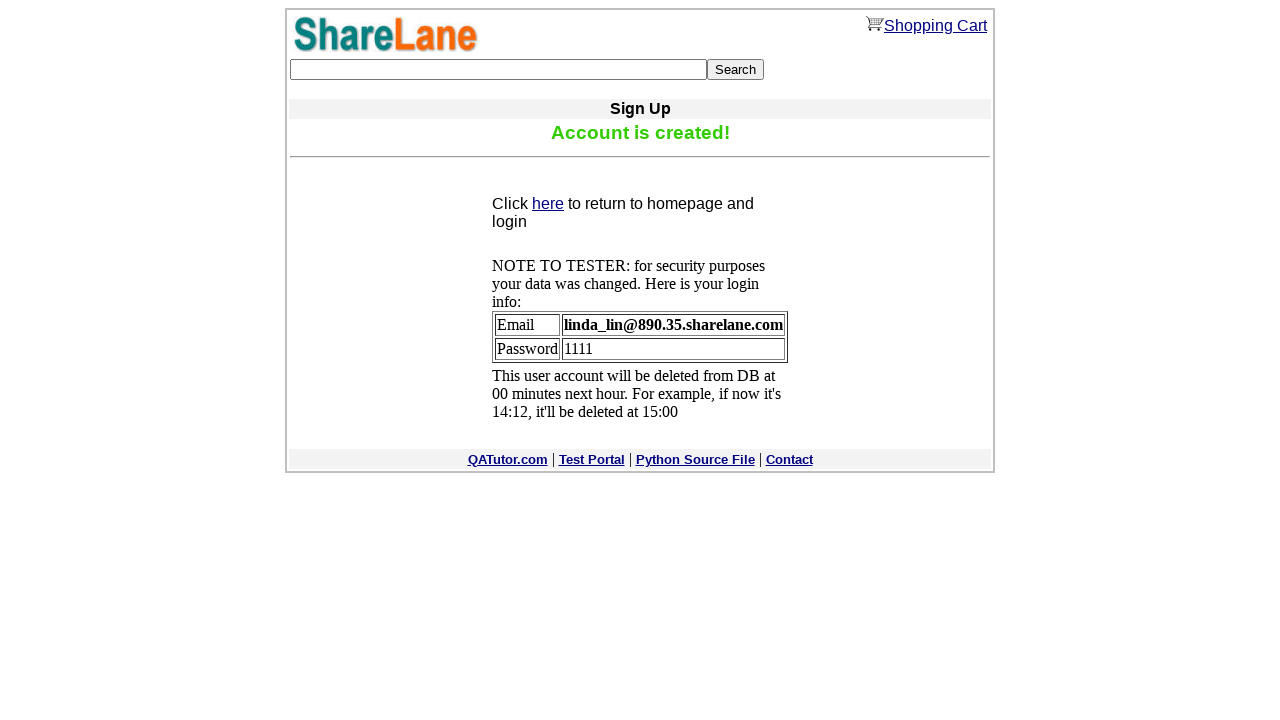